Solves a math captcha by extracting a value from an image attribute, calculating the result, and submitting the form with checkbox selections

Starting URL: http://suninjuly.github.io/get_attribute.html

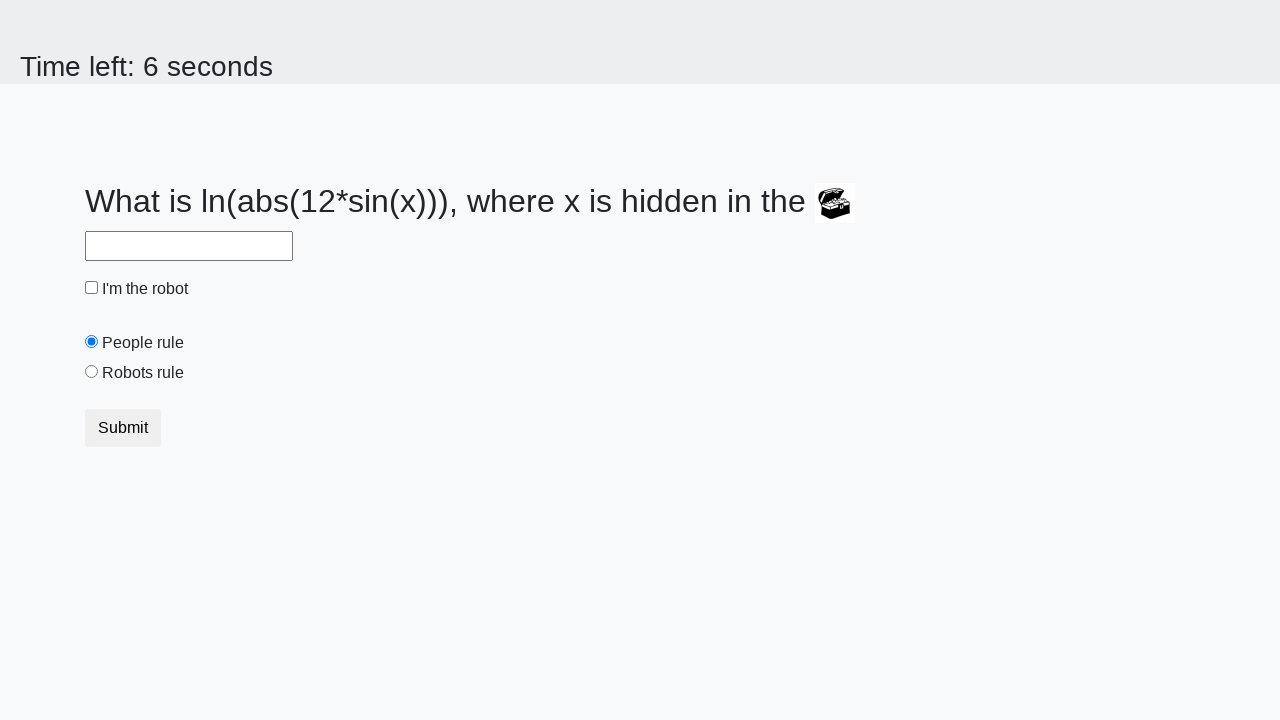

Located image element on page
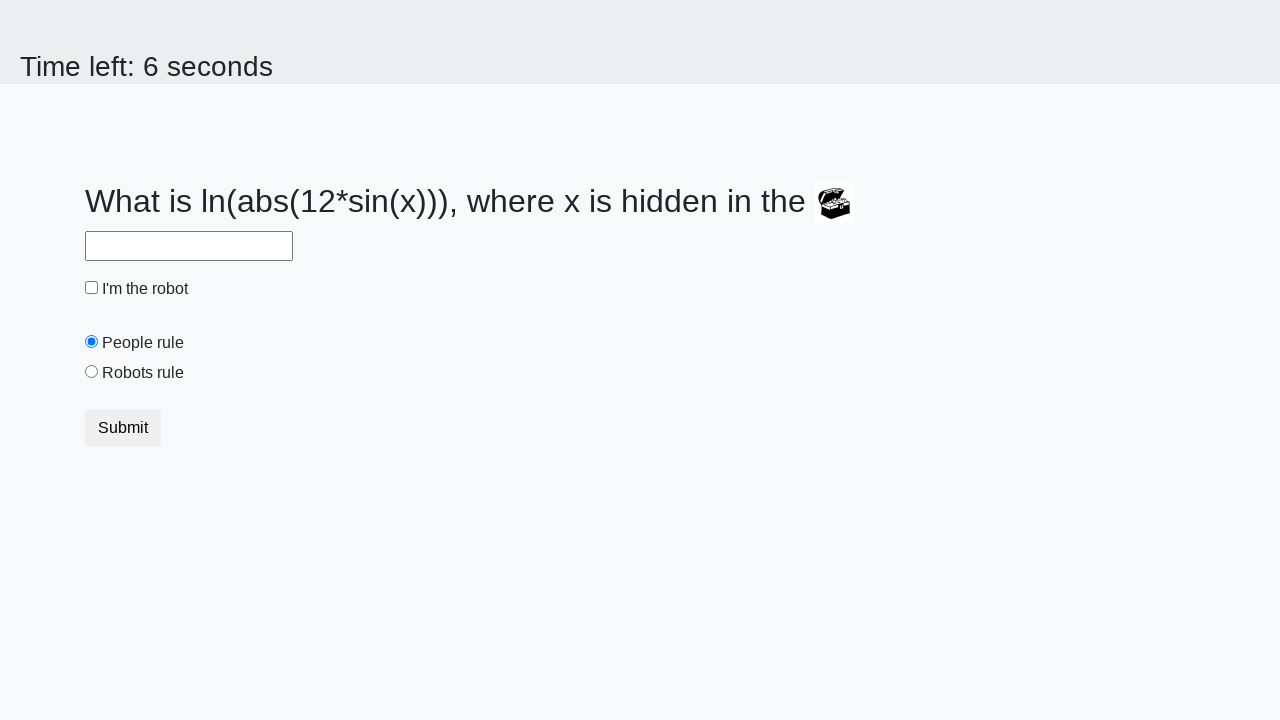

Extracted valuex attribute from image: 149
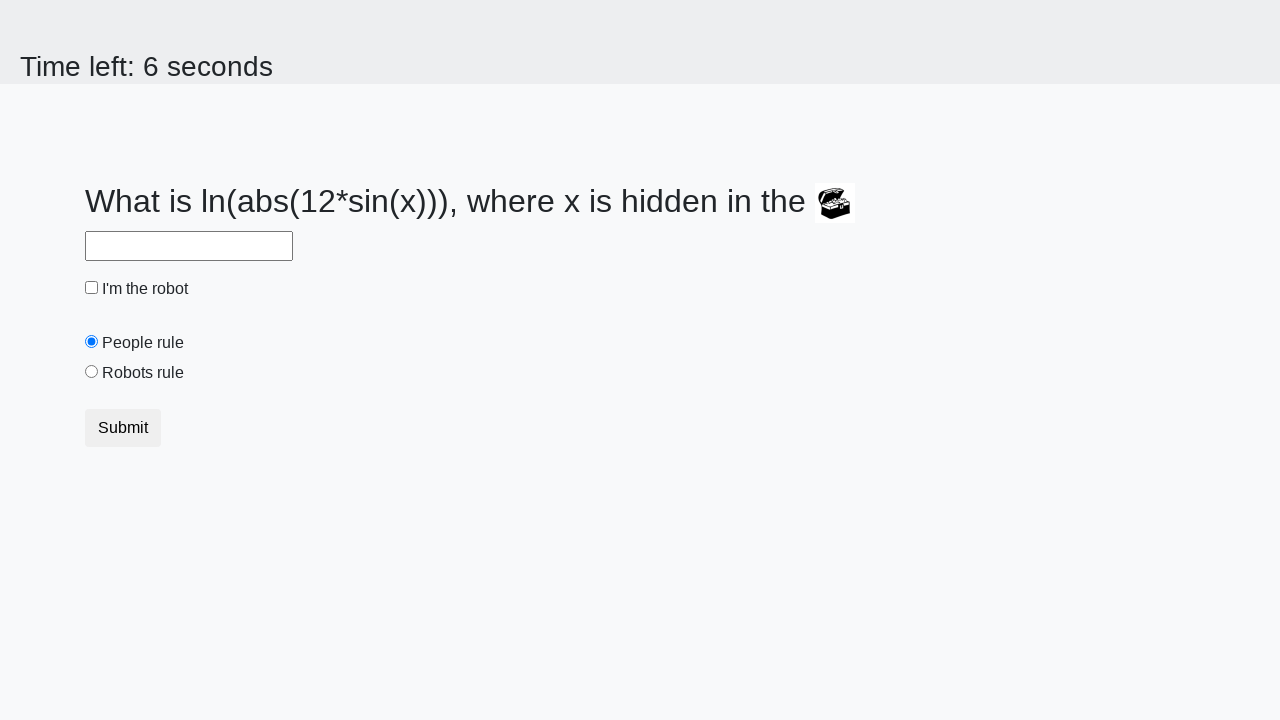

Calculated math captcha result: 2.4592284159293847
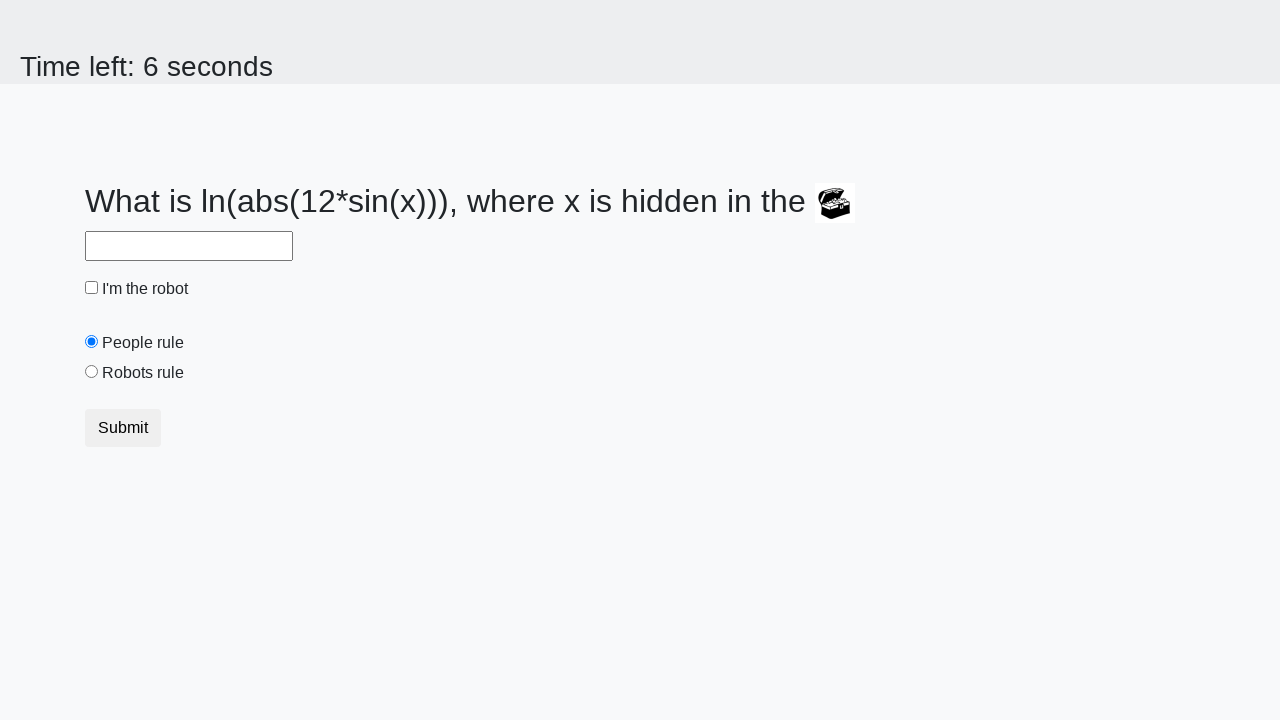

Filled answer field with calculated value: 2.4592284159293847 on #answer
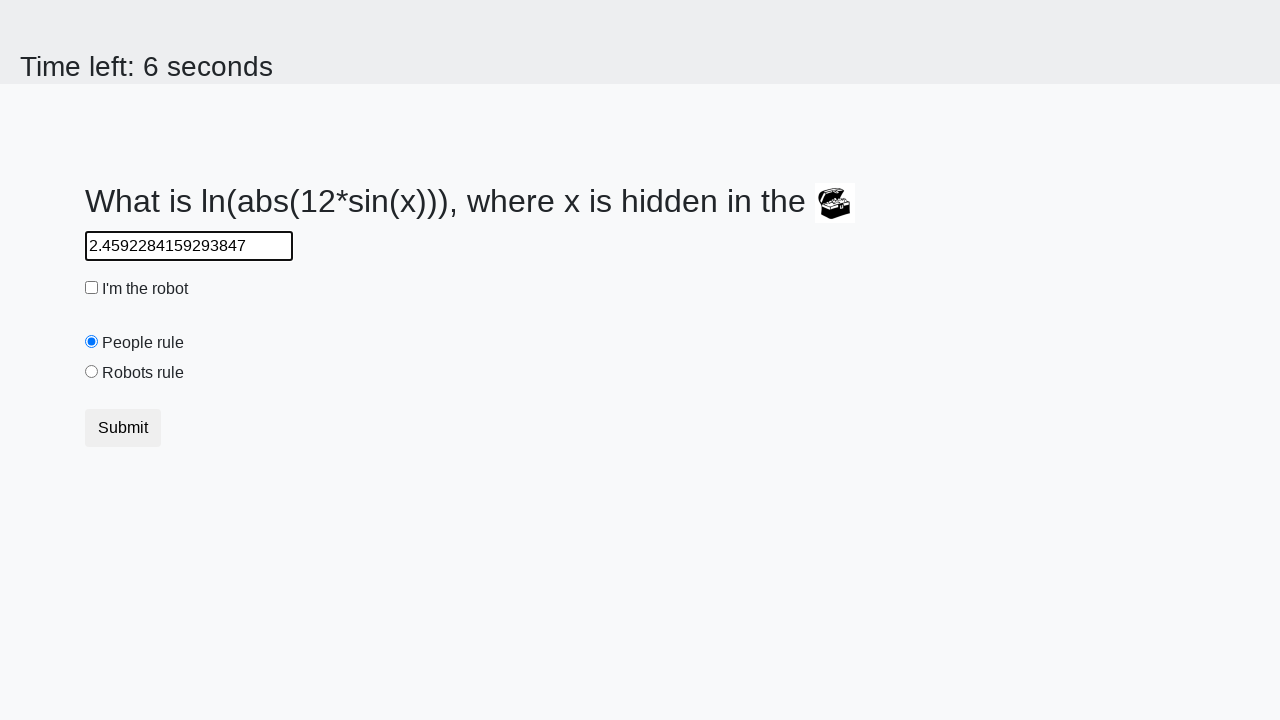

Checked the checkbox at (92, 288) on input[type=checkbox]
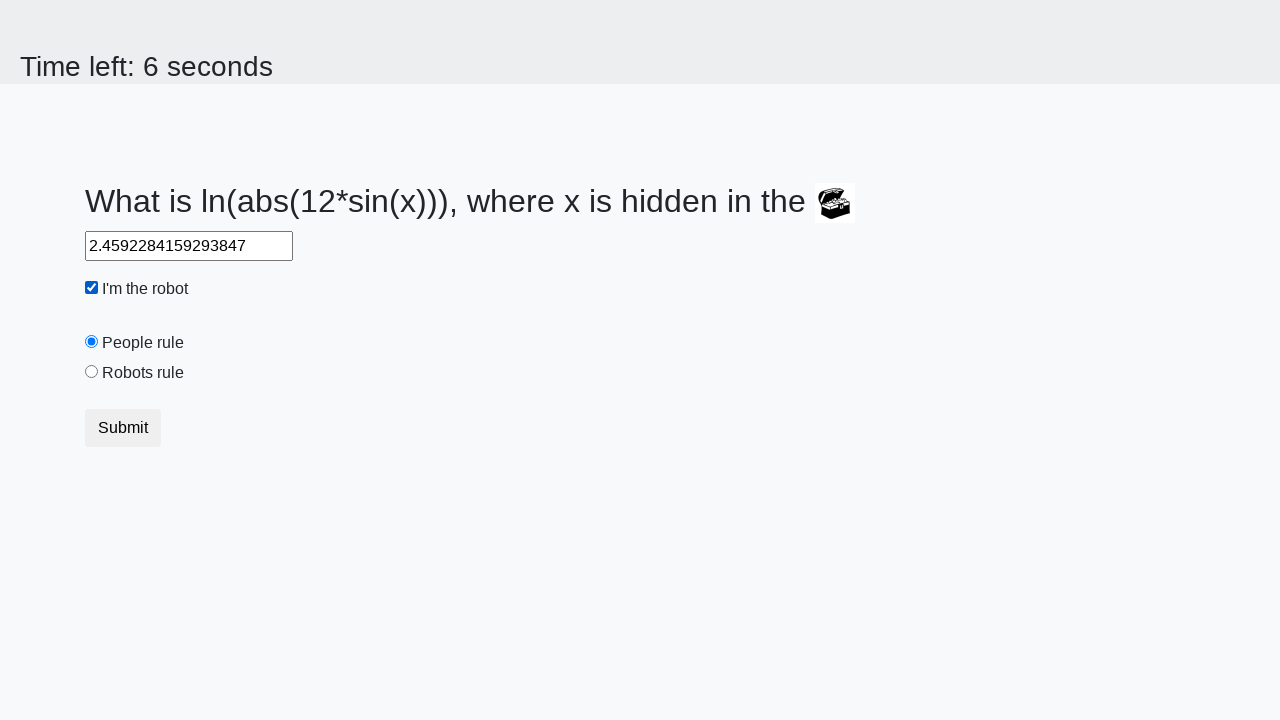

Selected 'robotsRule' radio button at (92, 372) on input[id="robotsRule"]
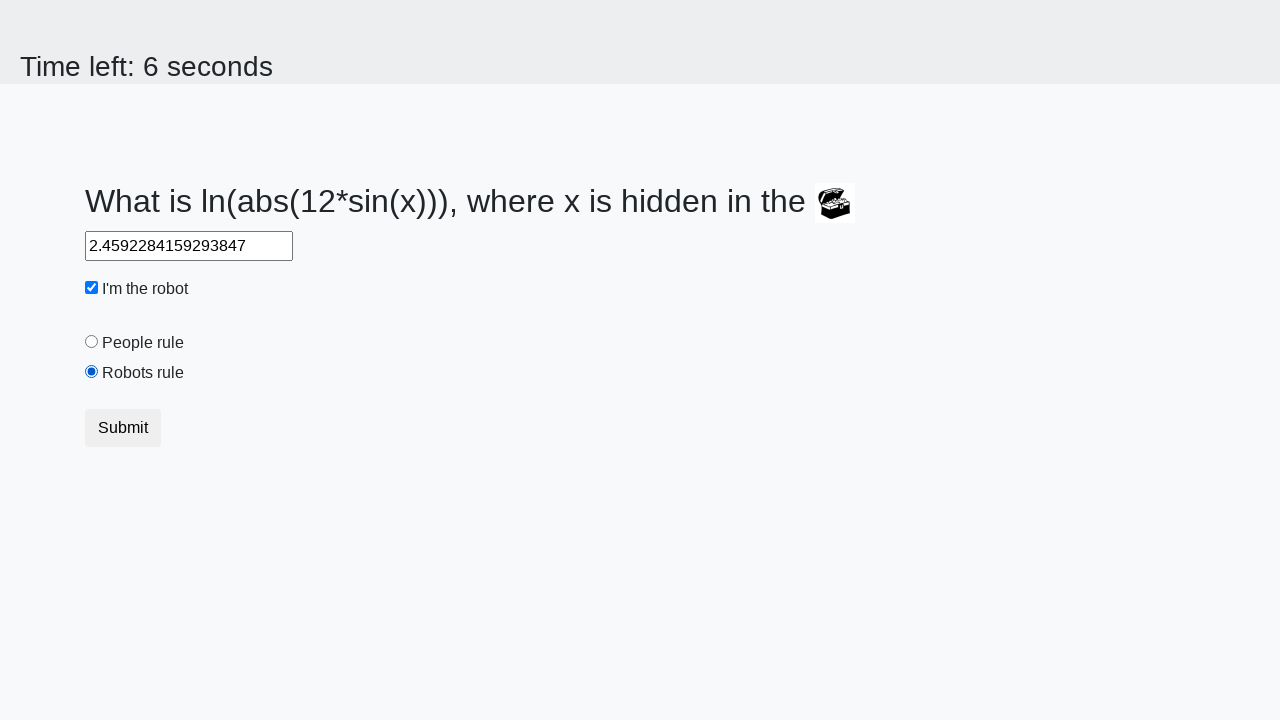

Clicked submit button to submit the form at (123, 428) on button.btn
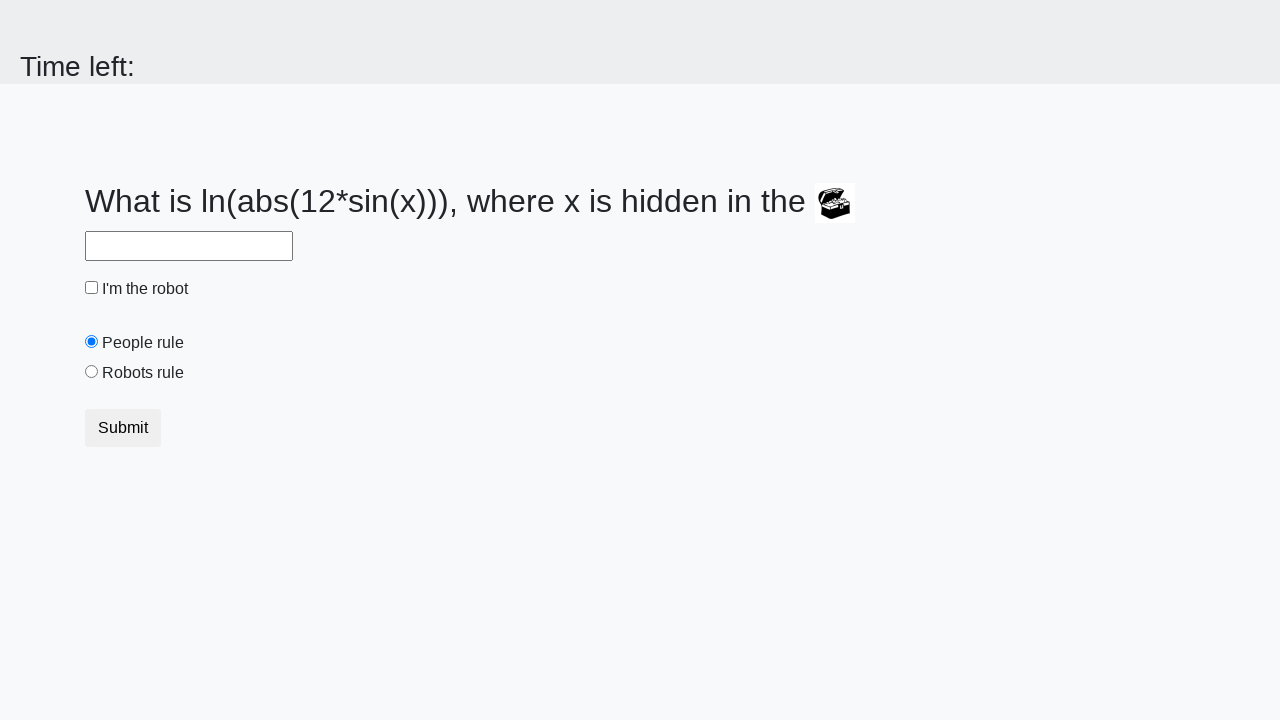

Waited 2 seconds for results to display
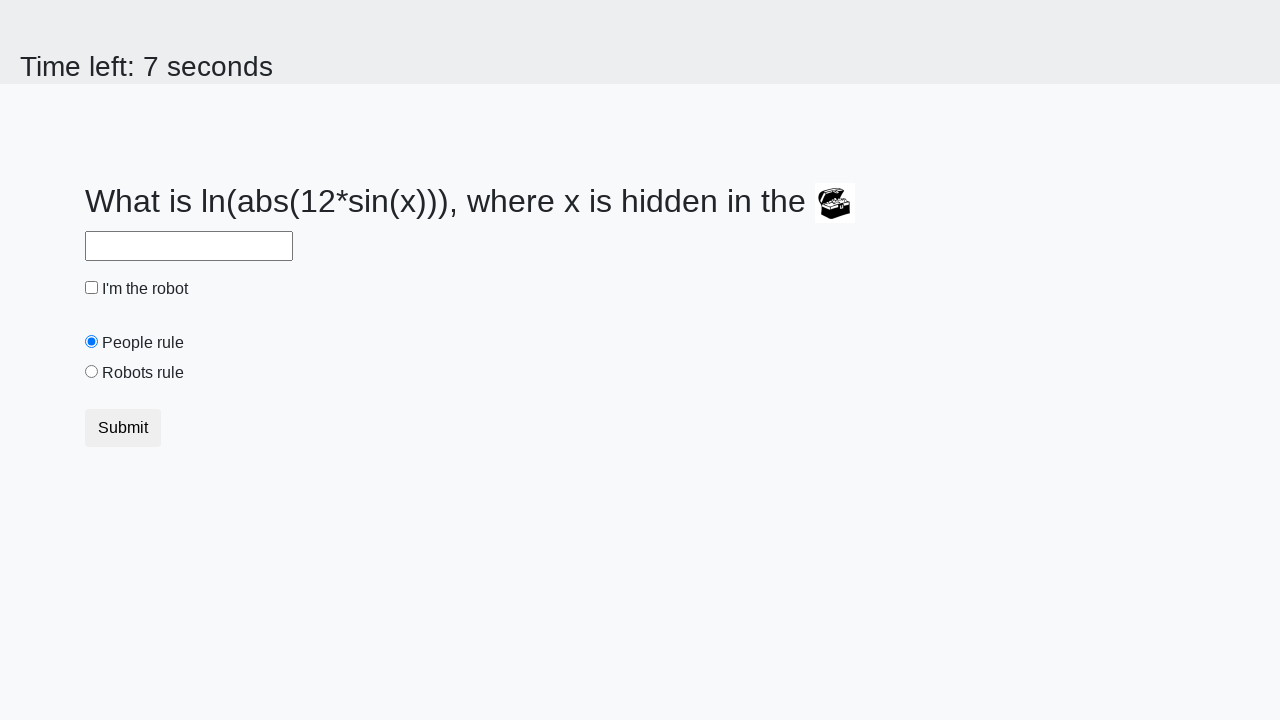

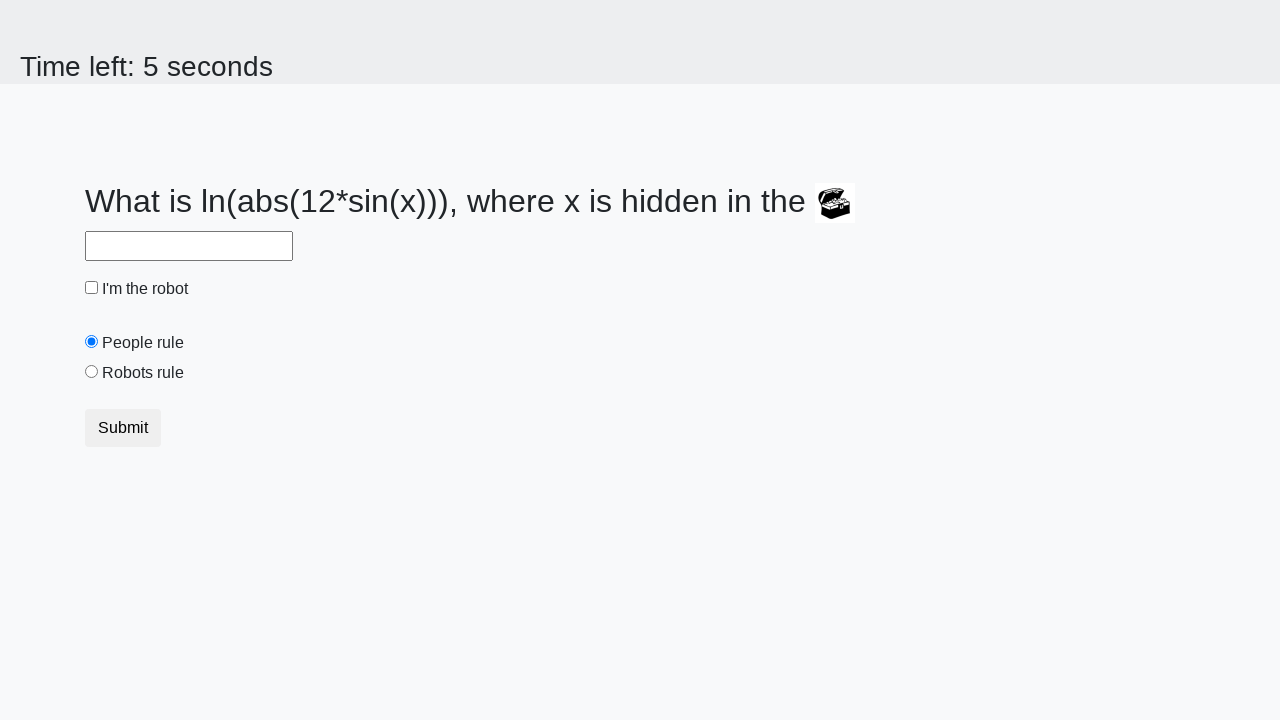